Tests opting out of A/B tests by adding an optimizelyOptOut cookie after visiting the page, then refreshing to verify the opt-out takes effect.

Starting URL: http://the-internet.herokuapp.com/abtest

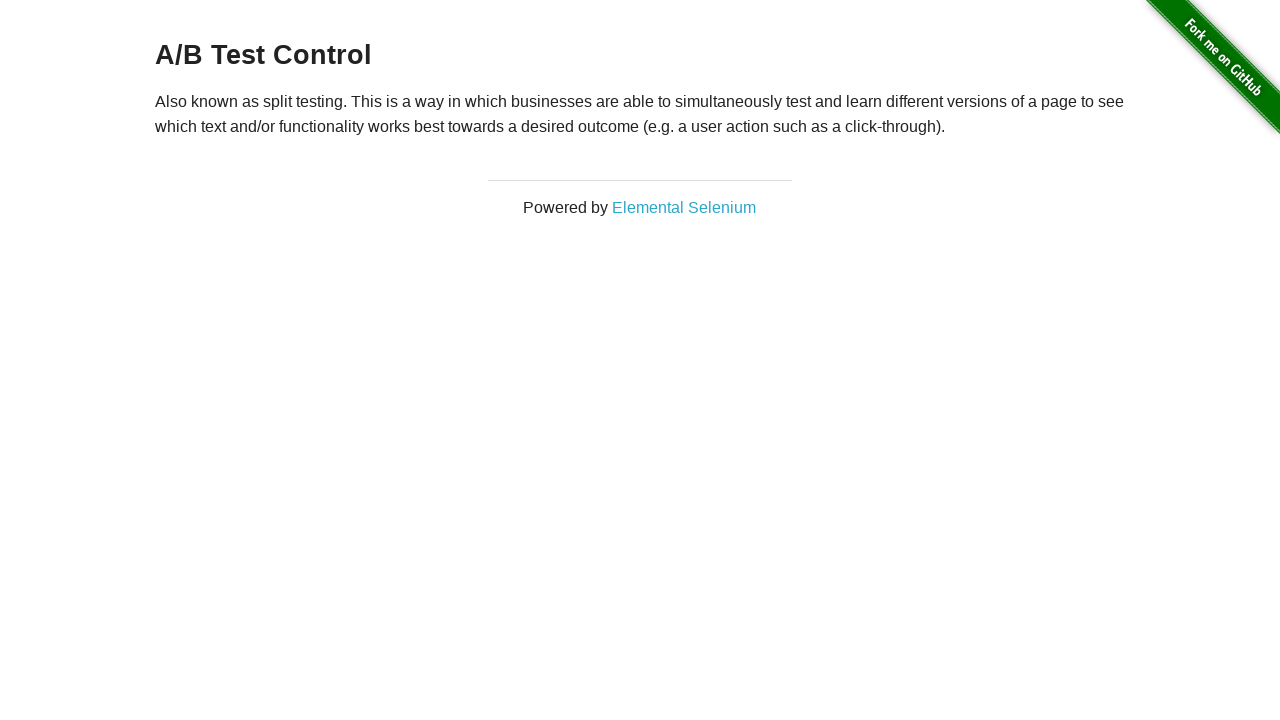

Retrieved heading text to check A/B test status
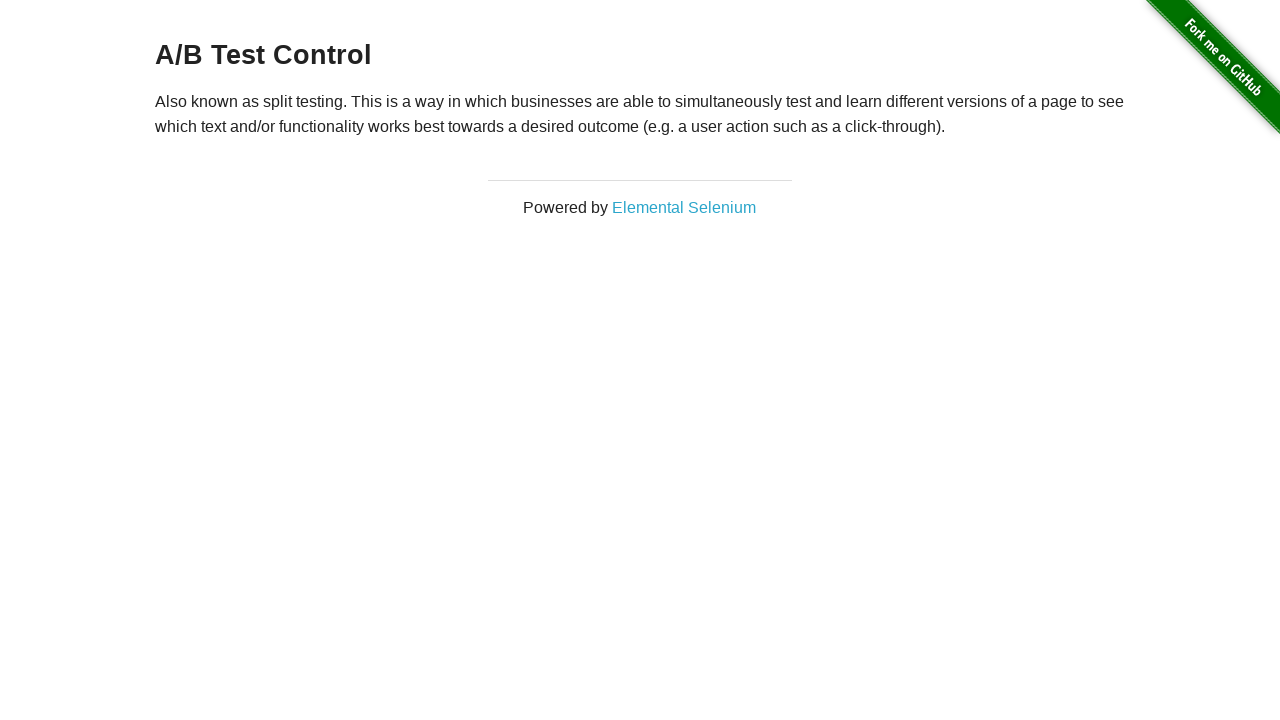

Added optimizelyOptOut cookie to opt out of A/B test
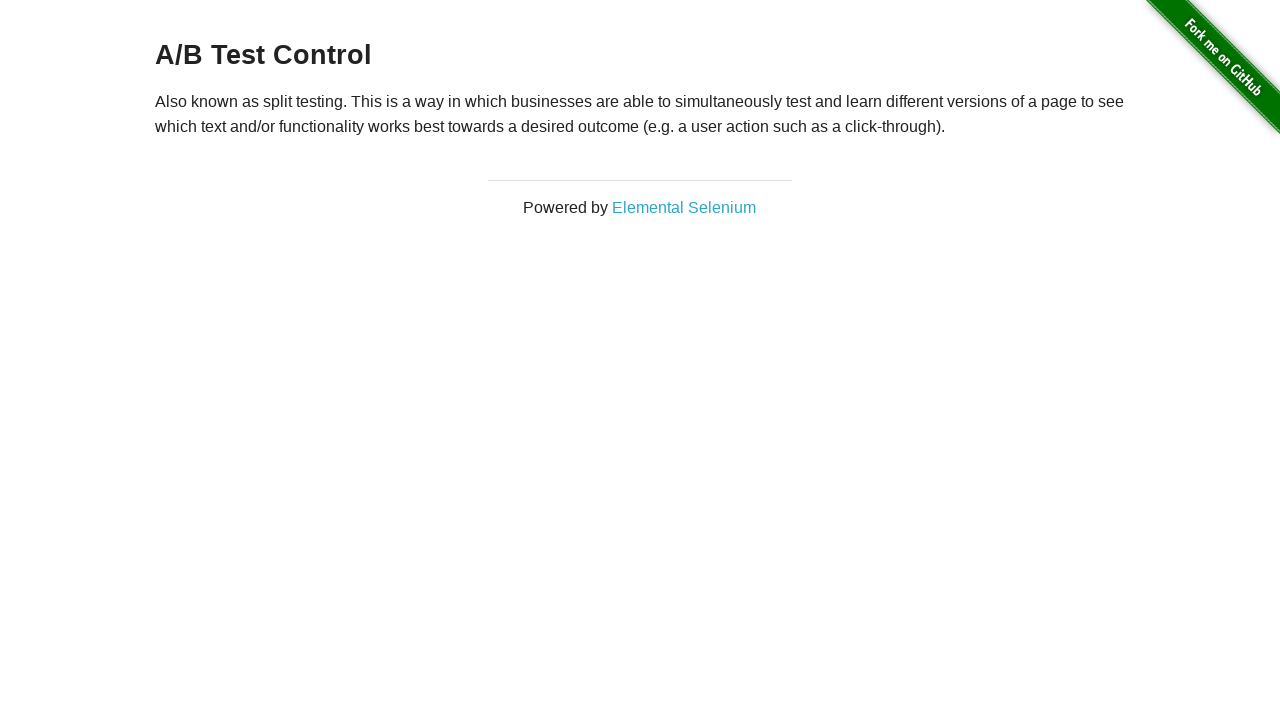

Reloaded page to apply opt-out cookie
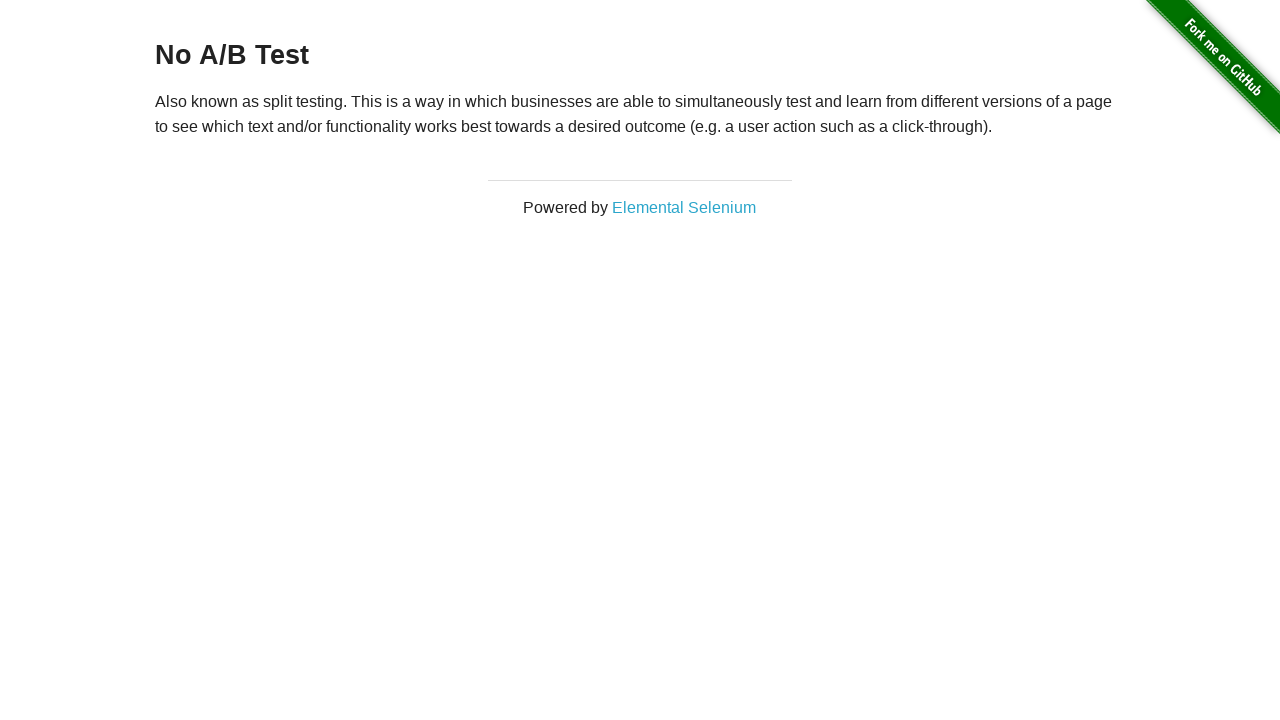

Verified heading is displayed after opt-out
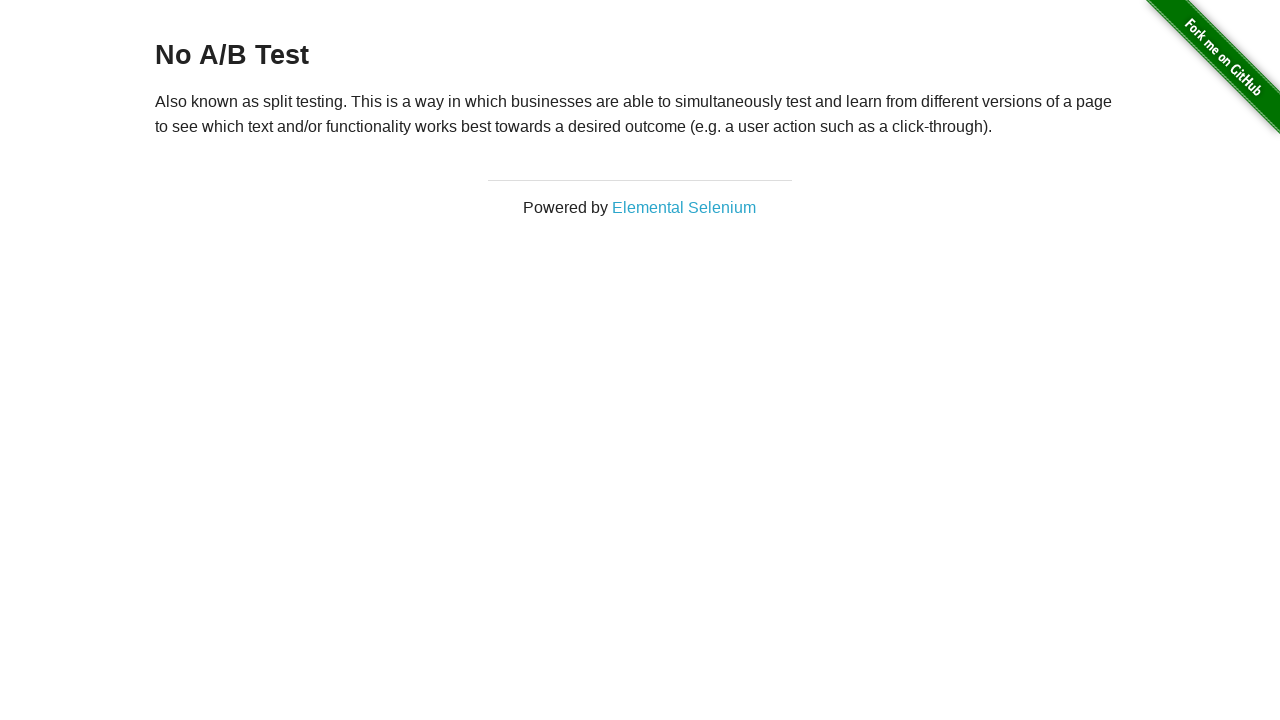

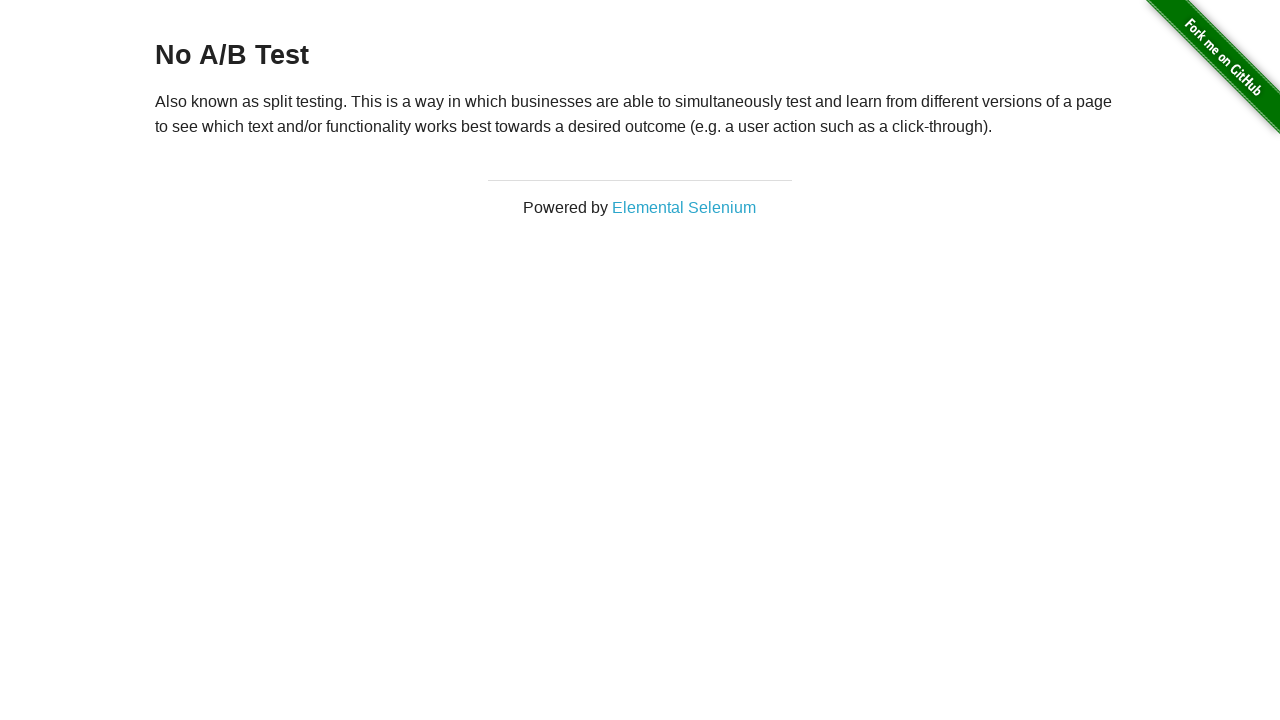